Tests the search functionality on Selenium documentation by searching for "Grid" and selecting a result

Starting URL: https://www.selenium.dev/

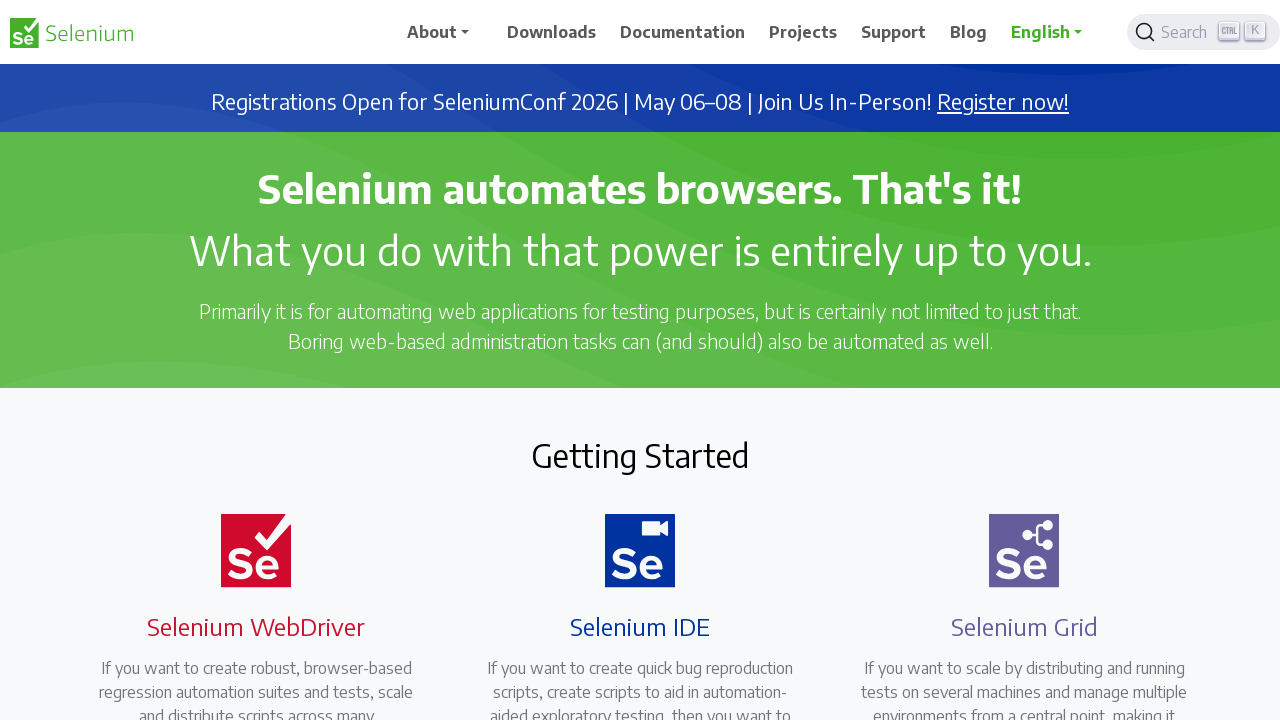

Clicked on Documentation link at (683, 32) on a:has-text('Documentation')
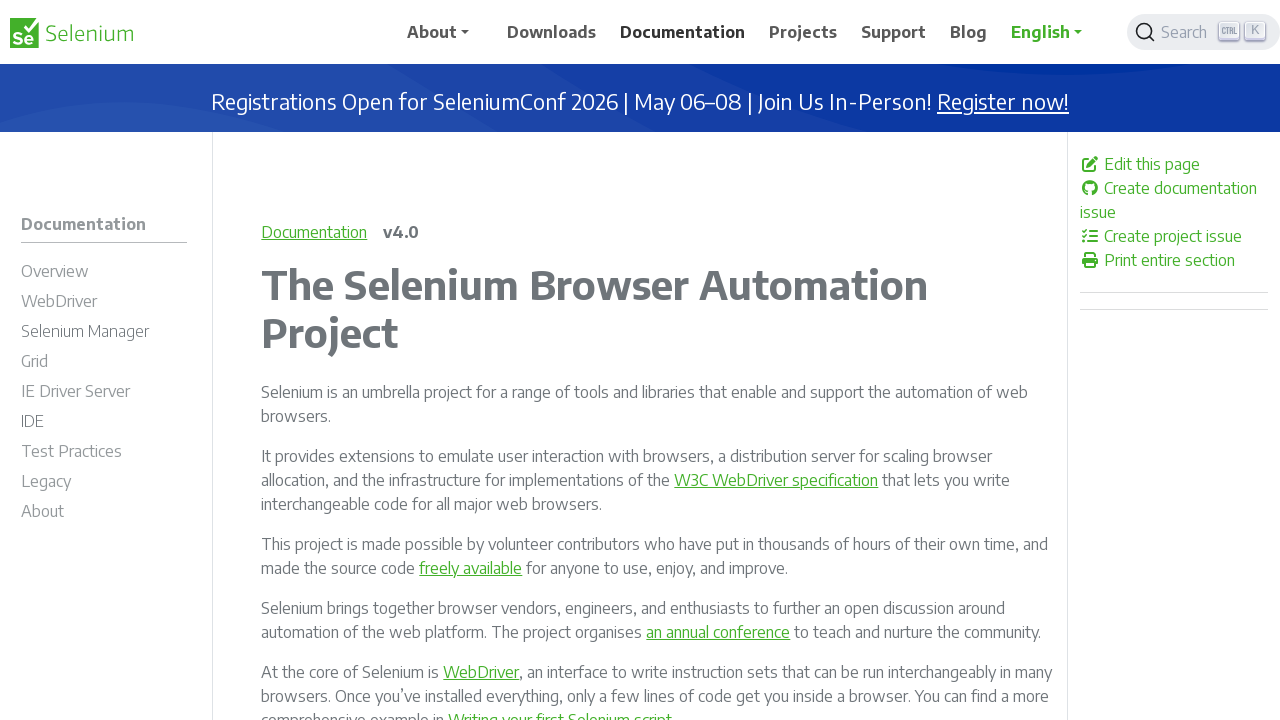

Documentation page loaded
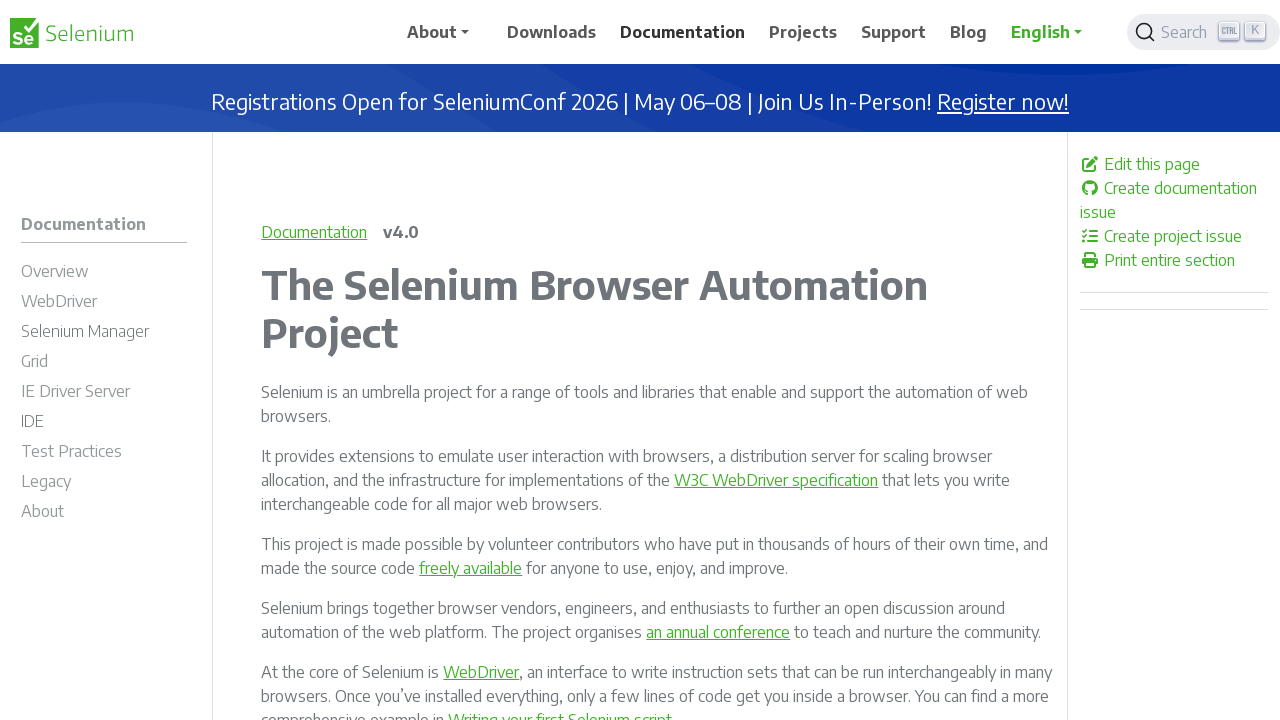

Opened search field at (1204, 32) on input[type='search'], .search-input, button:has-text('Search')
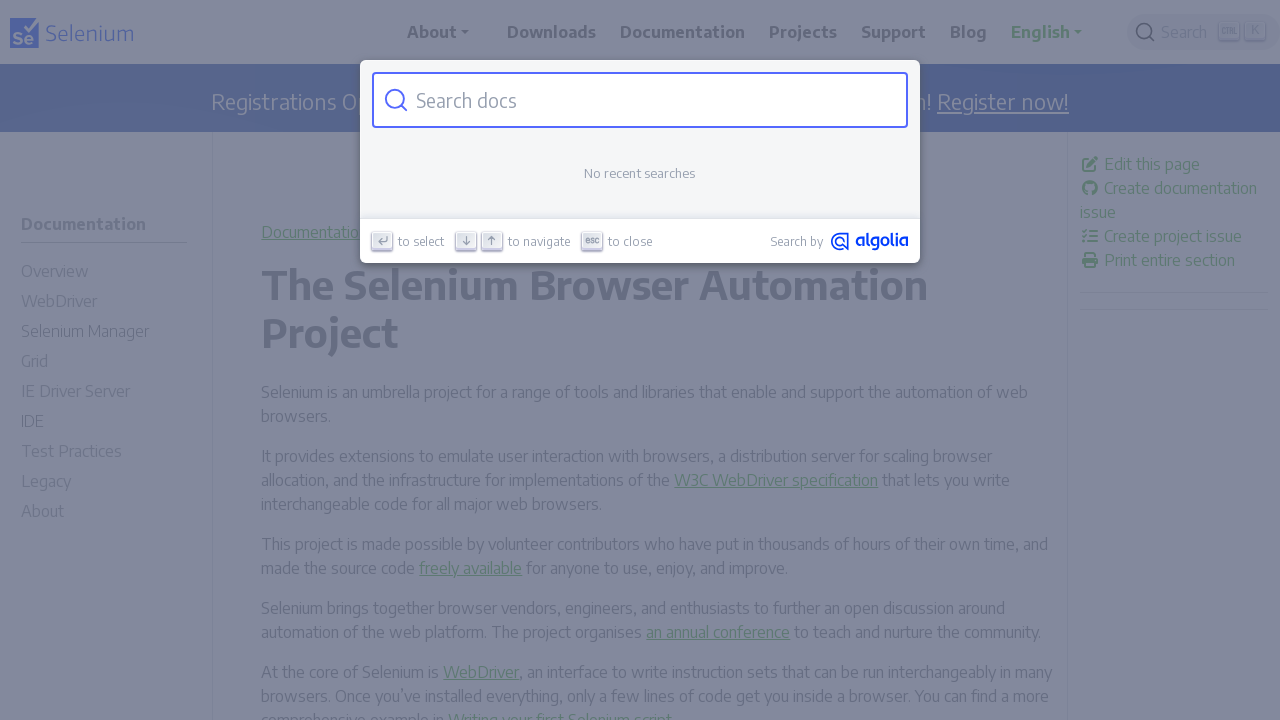

Entered 'Grid' in search field on input[type='search']
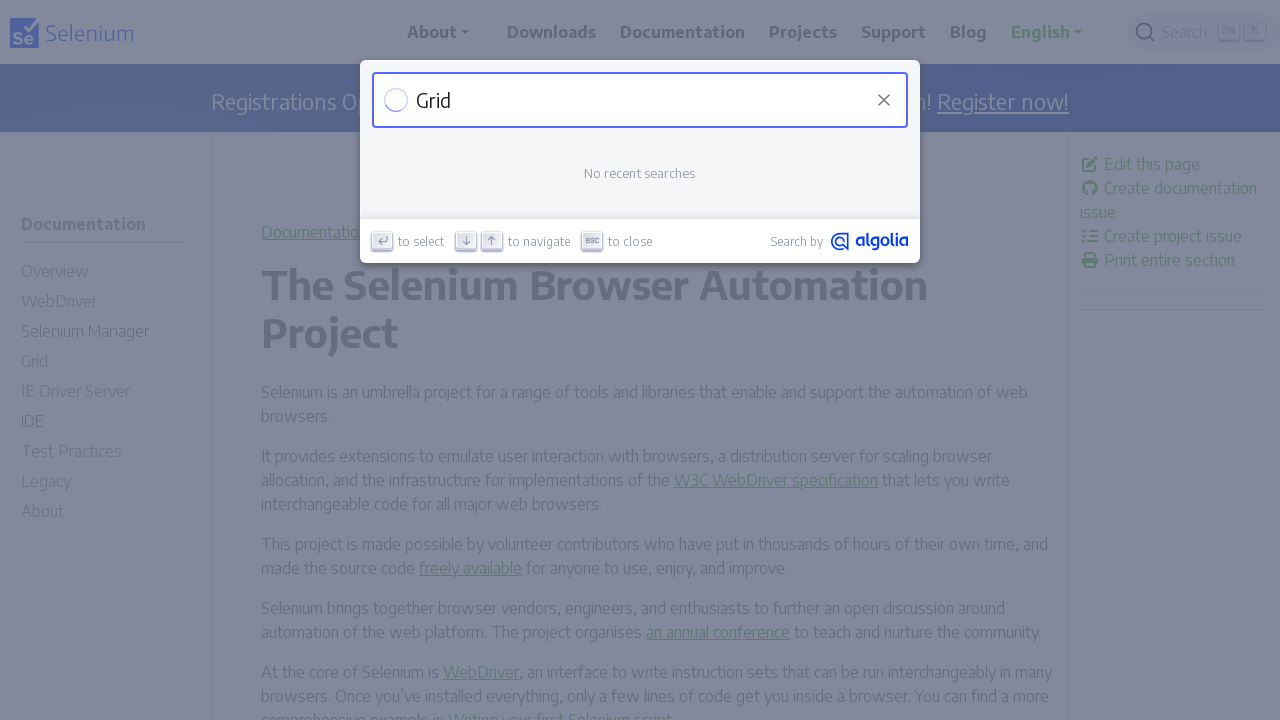

Search results displayed
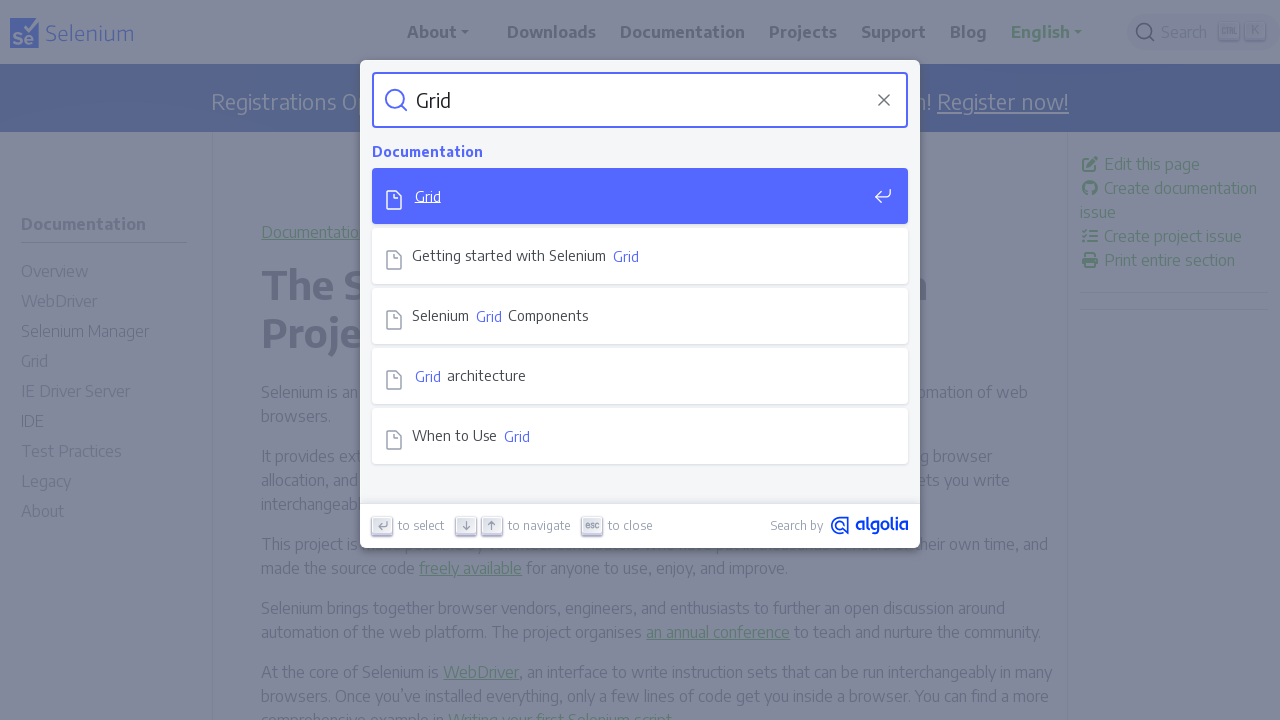

Selected second search result for Grid at (640, 258) on .search-results li:nth-child(2), [role='listbox'] li:nth-child(2)
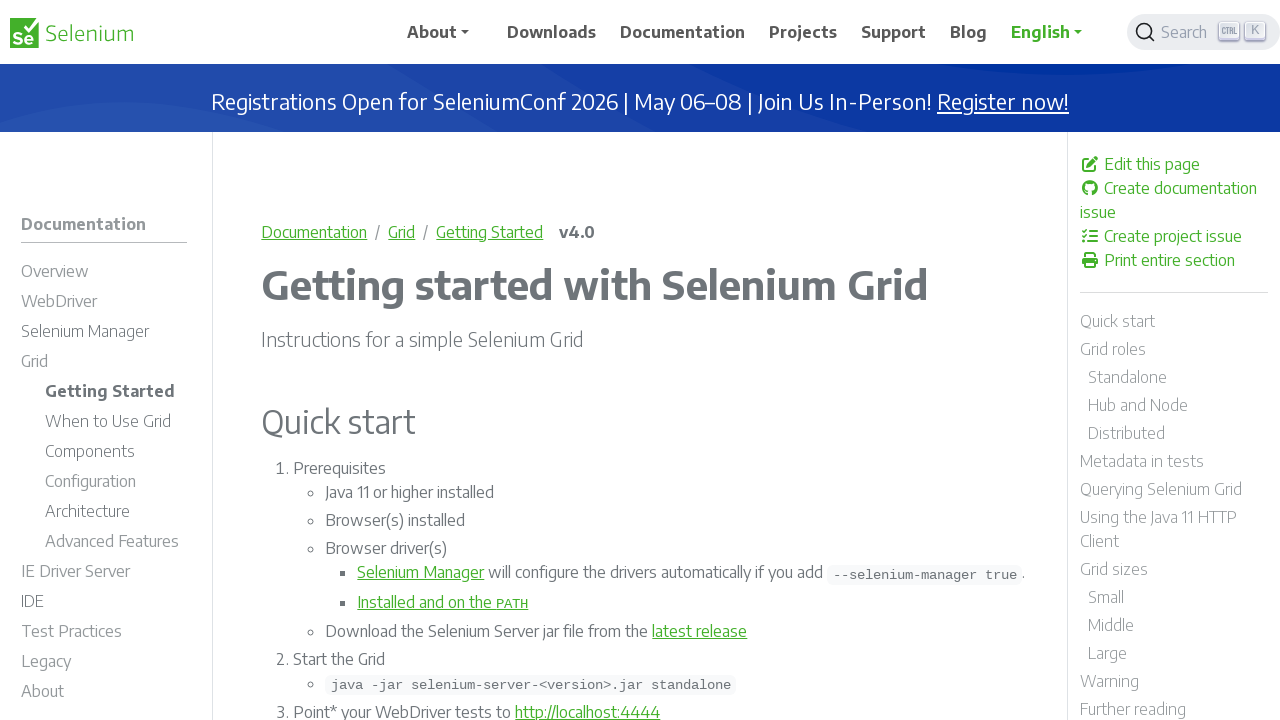

Grid documentation page loaded
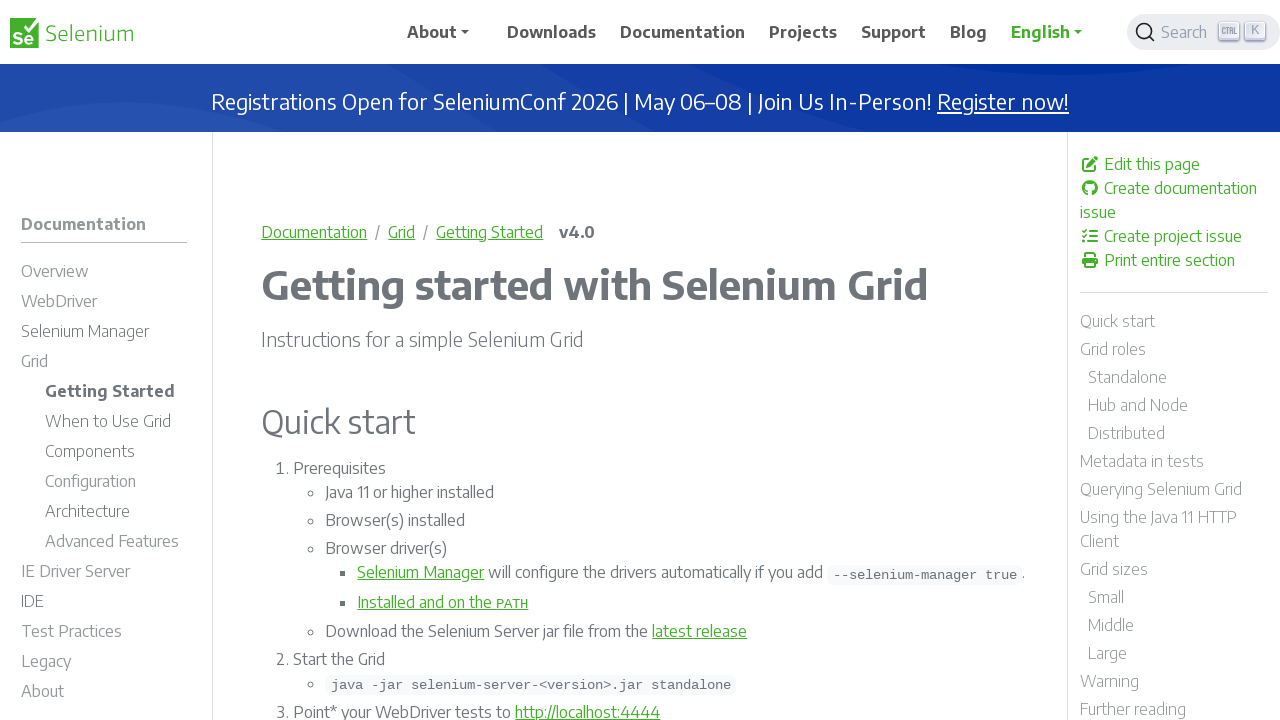

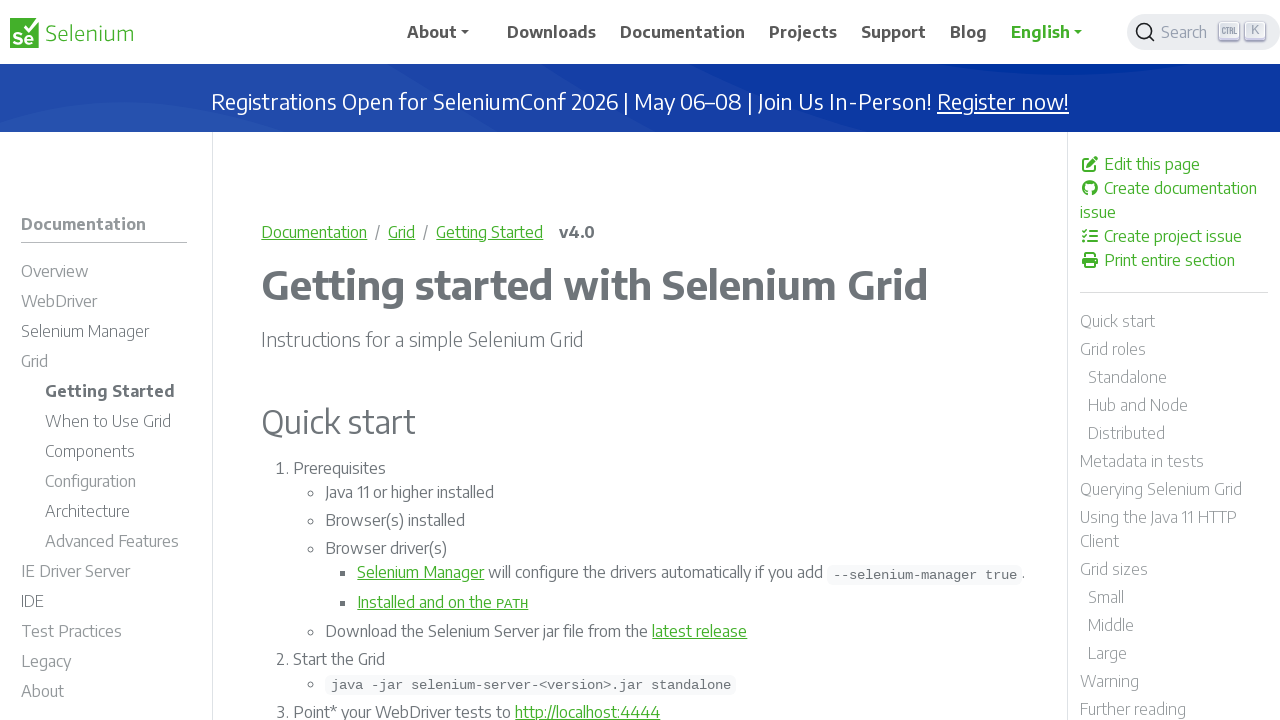